Tests various checkbox interactions including basic checkboxes, multi-select, tri-state checkboxes, and toggle switches on a UI component demonstration page

Starting URL: https://www.leafground.com/checkbox.xhtml

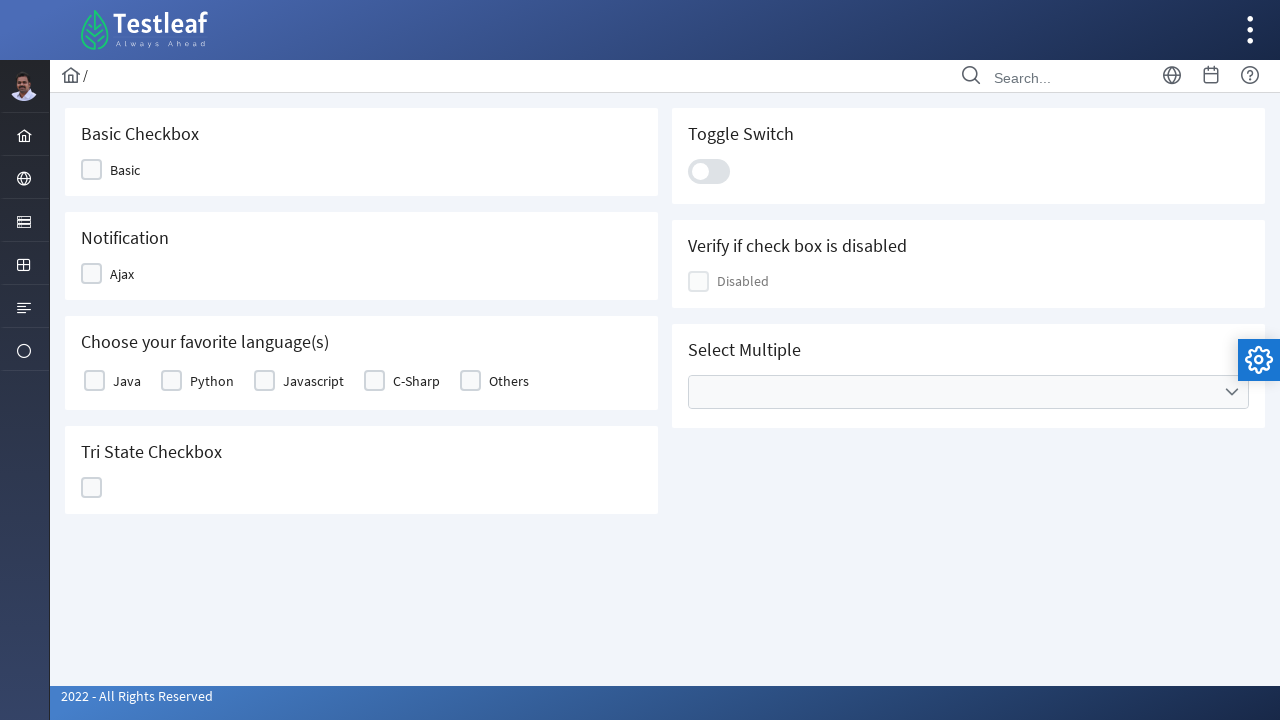

Clicked Basic checkbox at (125, 170) on xpath=//span[text()='Basic']
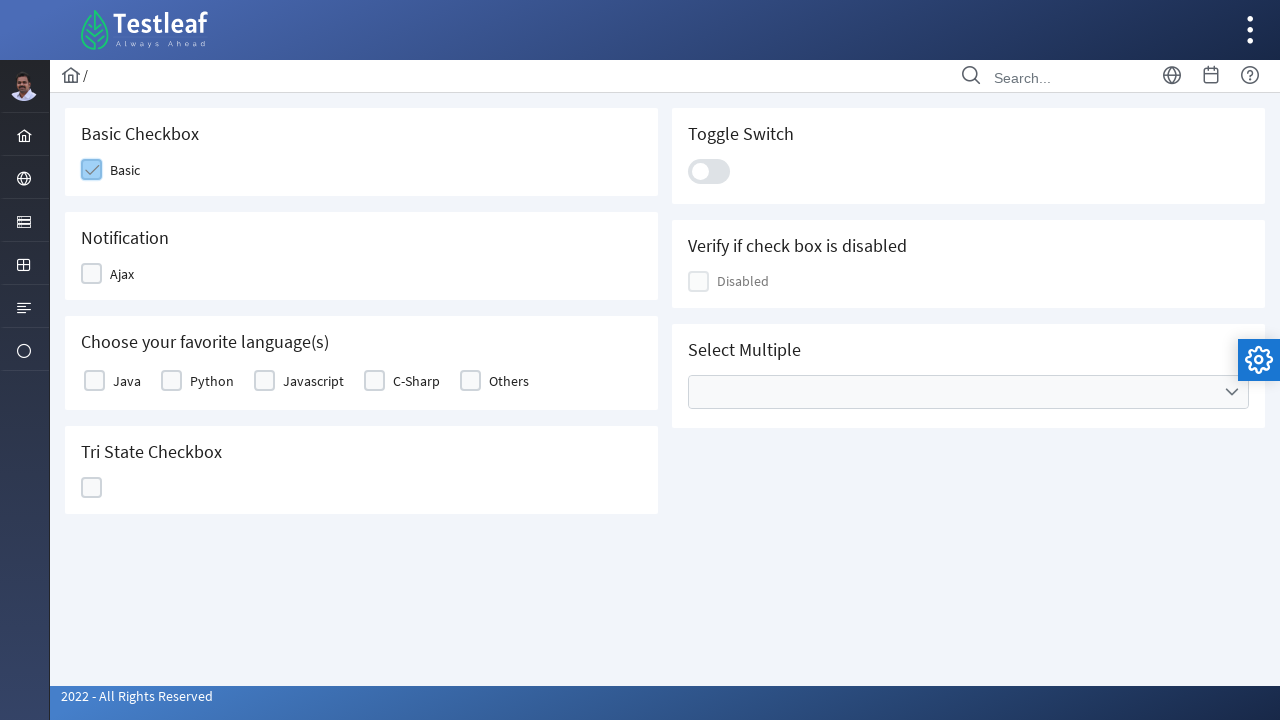

Clicked Ajax checkbox to trigger notification at (122, 274) on xpath=//span[text()='Ajax']
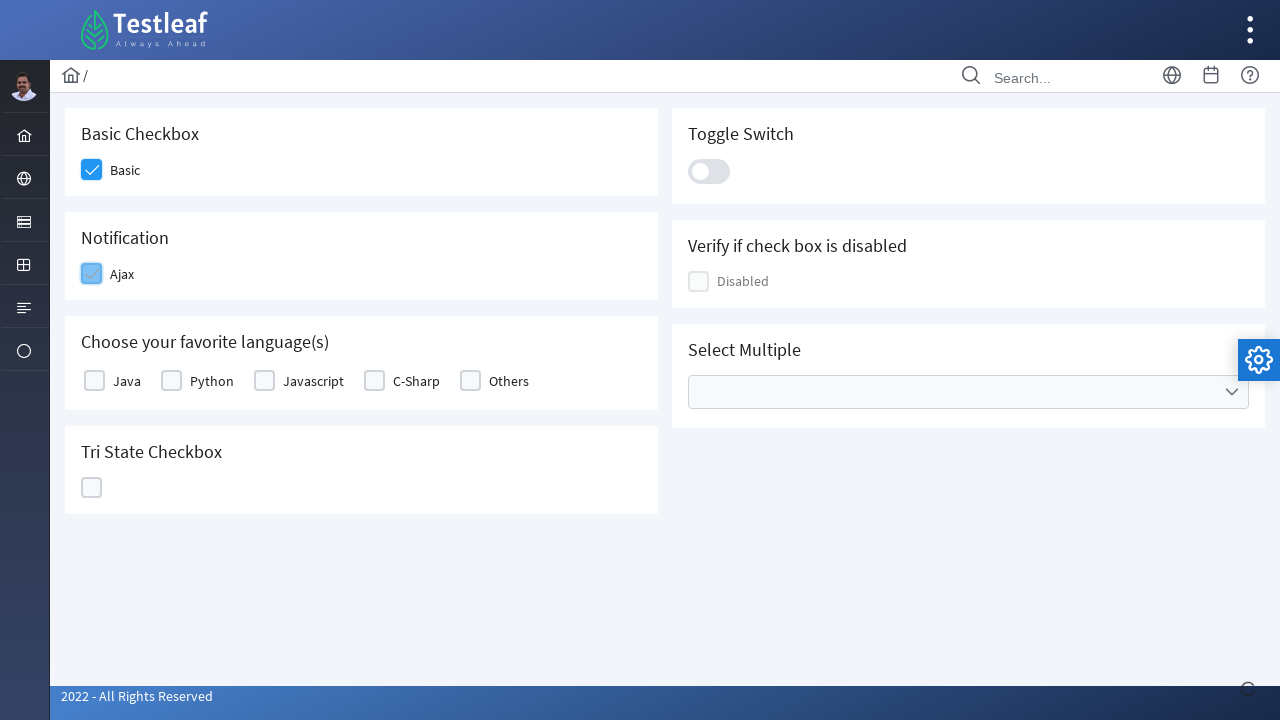

Selected Java from programming languages at (127, 381) on xpath=//label[text()='Java']
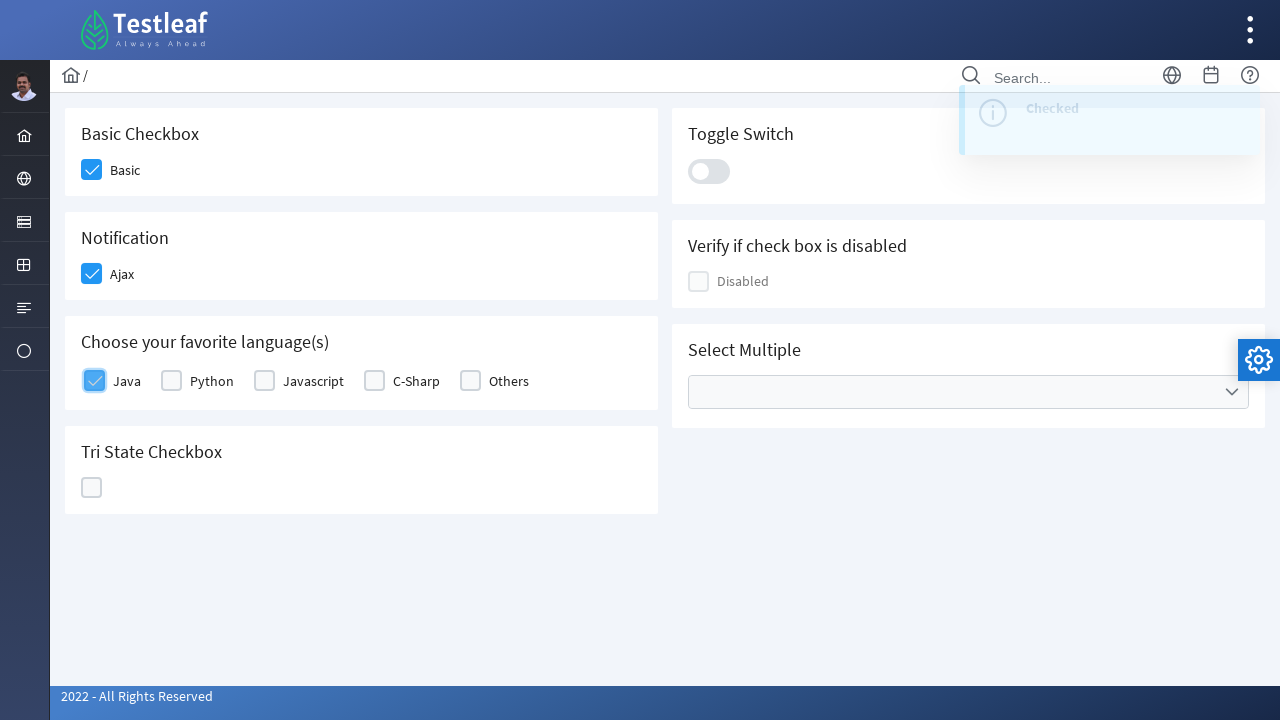

Selected Javascript from programming languages at (314, 381) on xpath=//label[text()='Javascript']
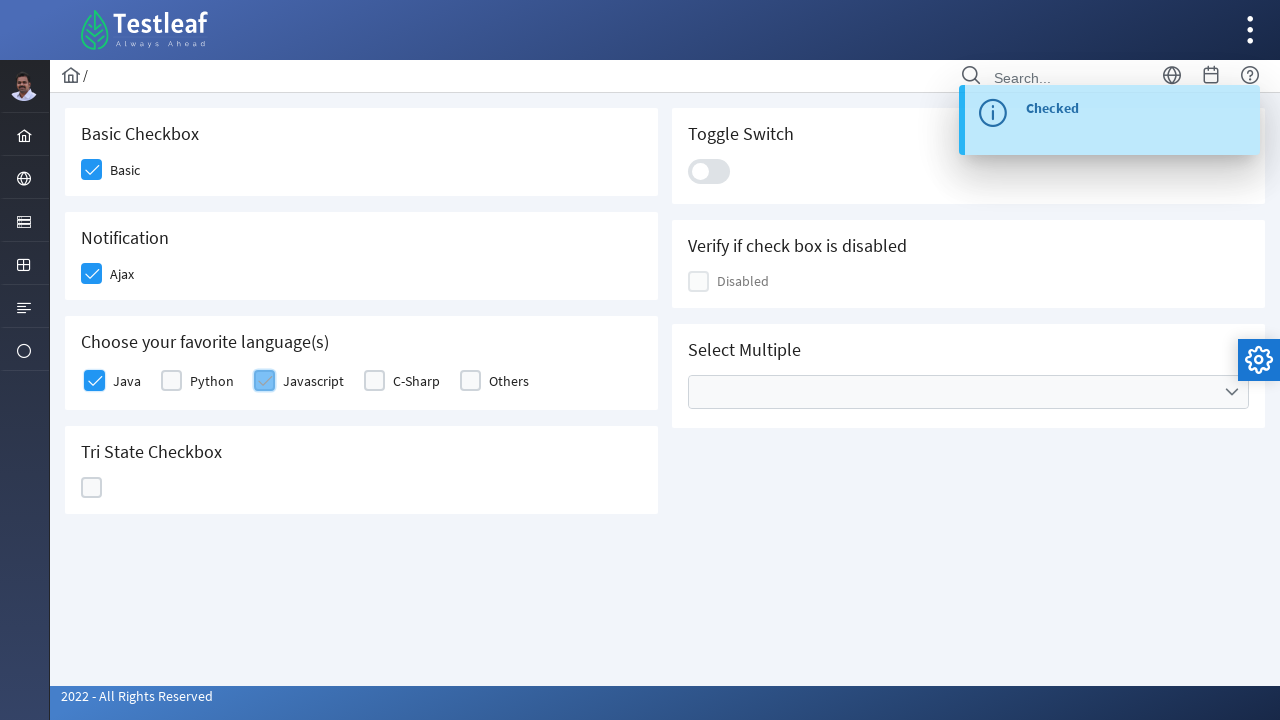

Selected Others from programming languages at (509, 381) on xpath=//label[text()='Others']
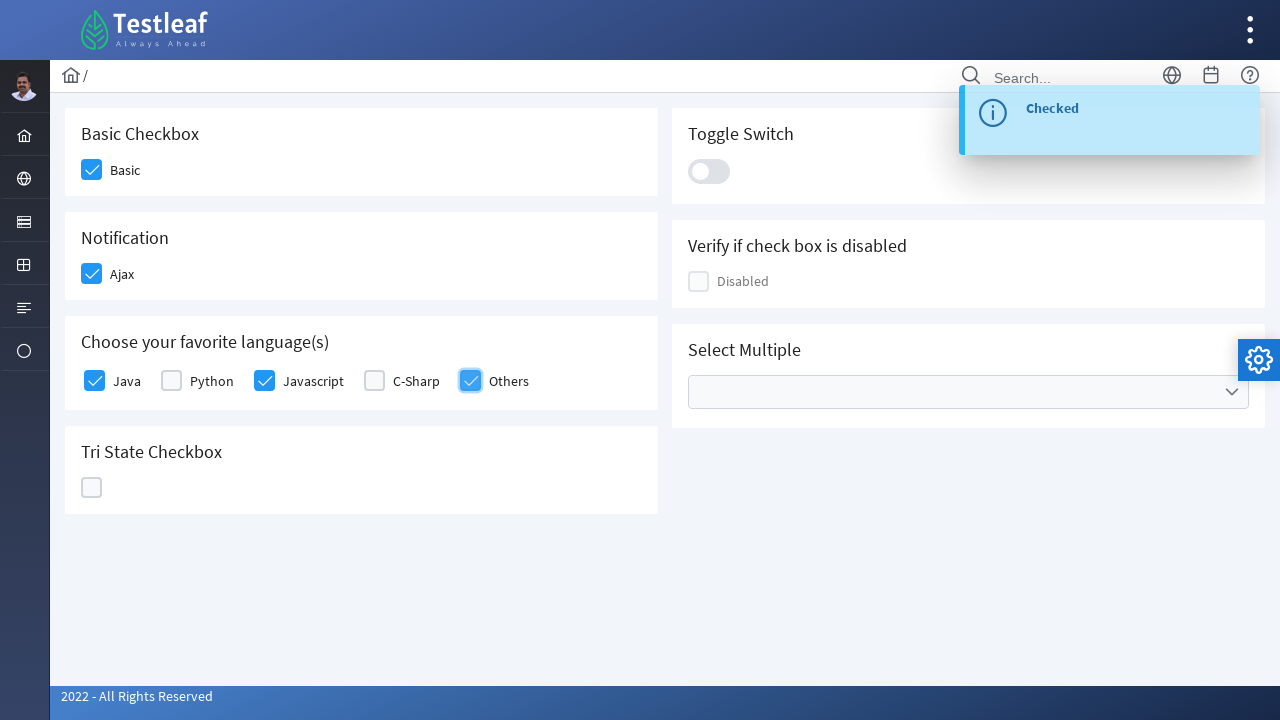

Clicked tri-state checkbox first time at (92, 488) on xpath=//div[@id='j_idt87:ajaxTriState']//div[2]
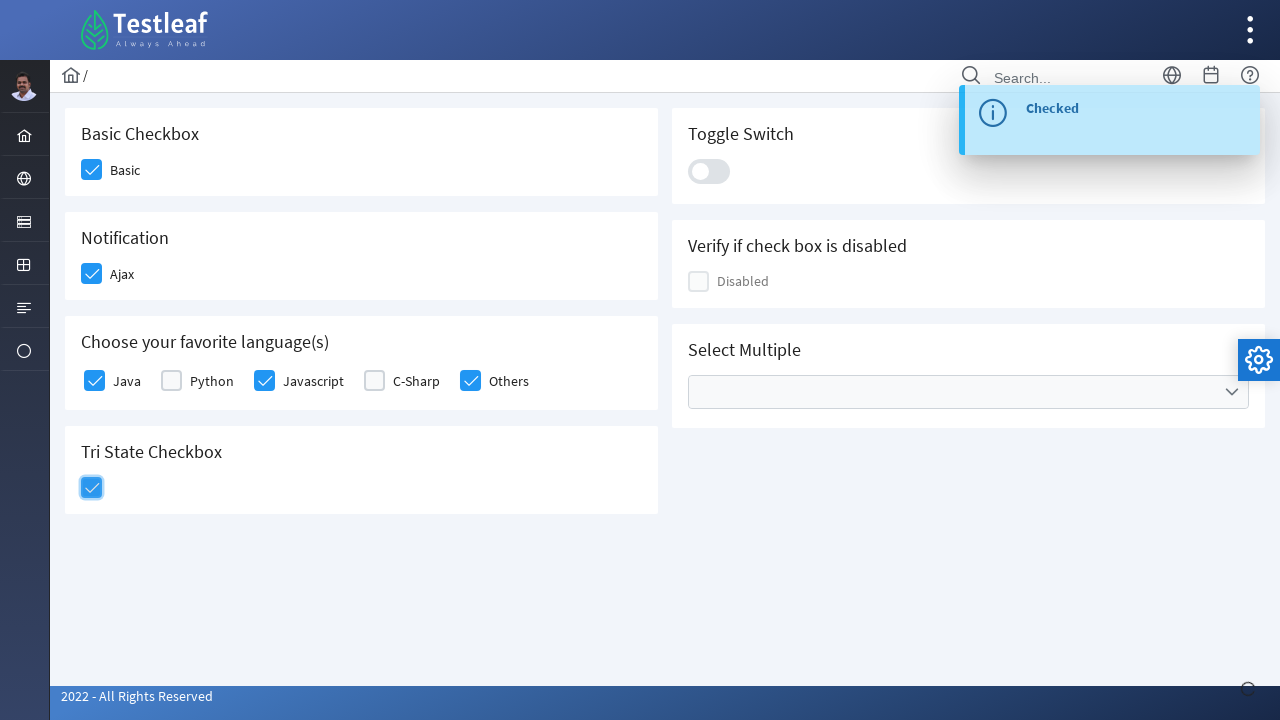

Waited 1 second for tri-state state change
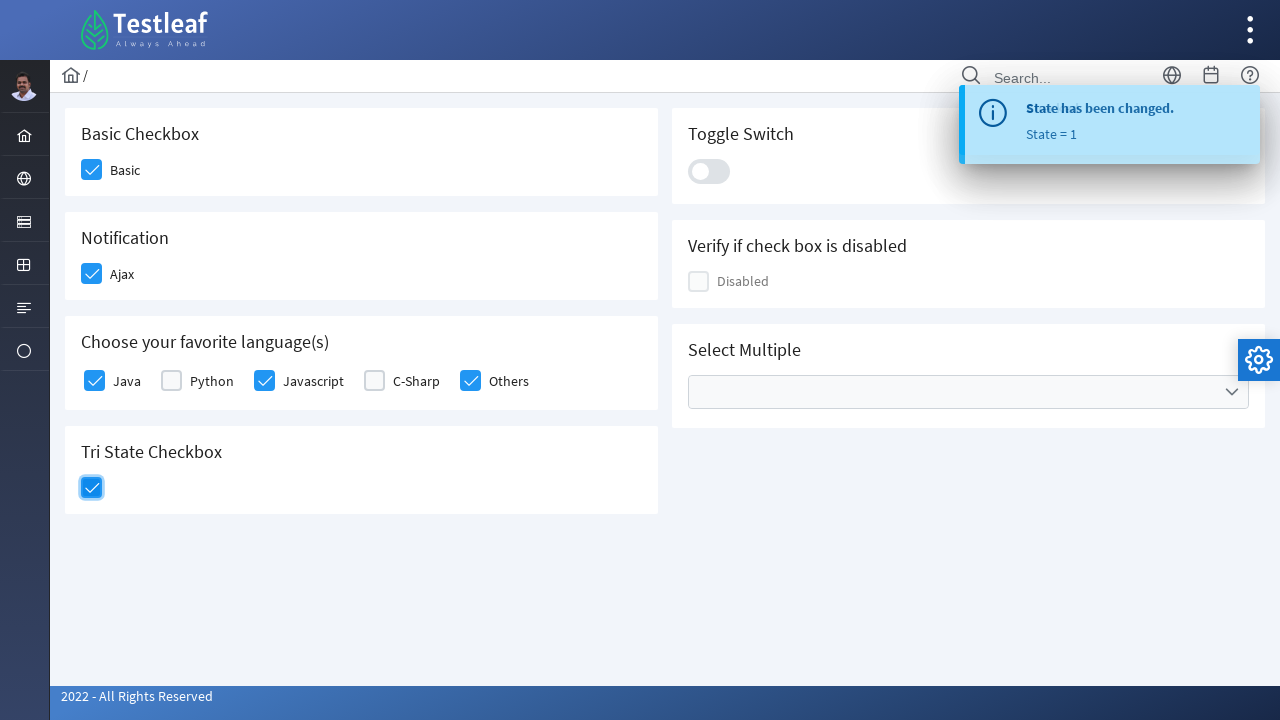

Clicked tri-state checkbox second time at (92, 488) on xpath=//div[@id='j_idt87:ajaxTriState']//div[2]
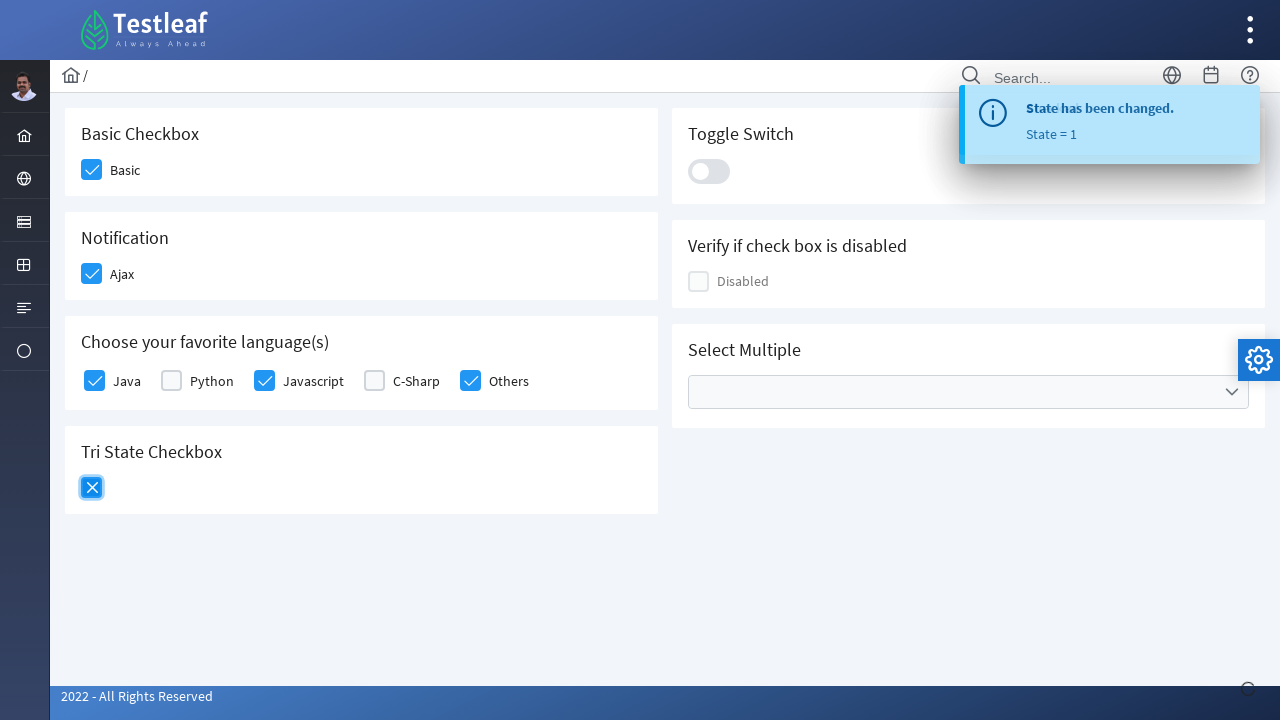

Waited 1 second for tri-state state change
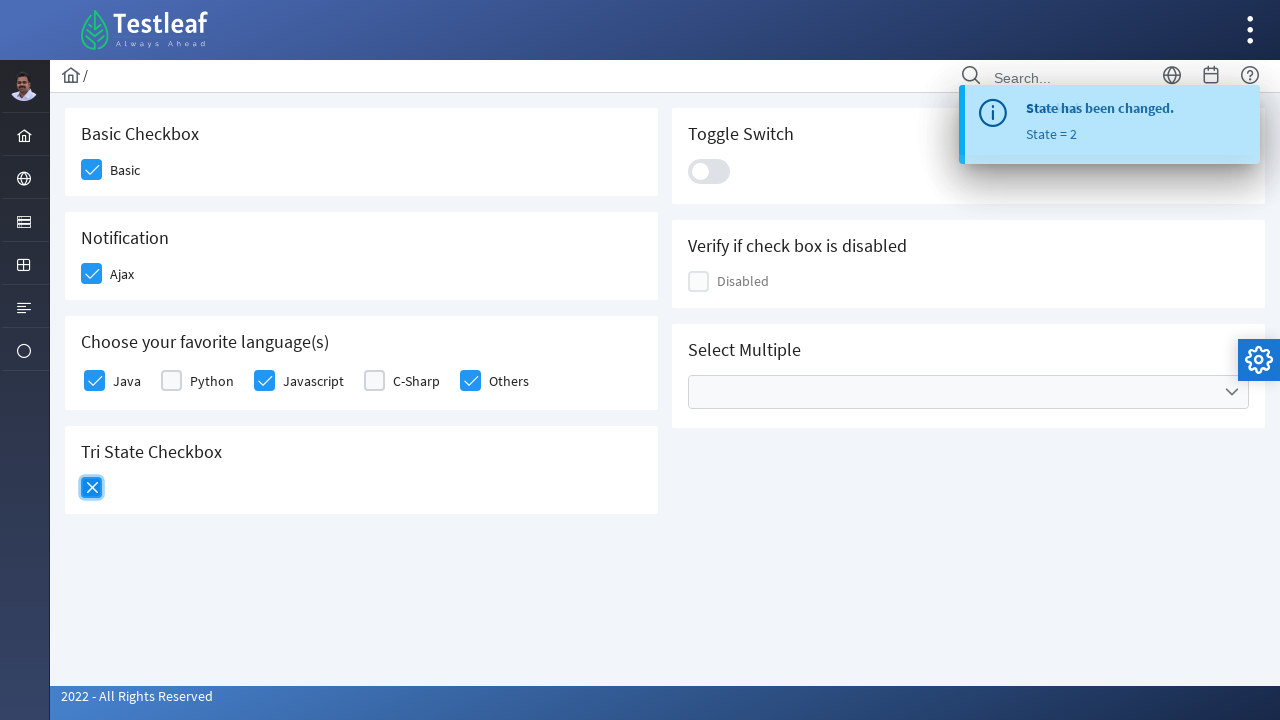

Clicked tri-state checkbox third time to cycle through all states at (92, 488) on xpath=//div[@id='j_idt87:ajaxTriState']//div[2]
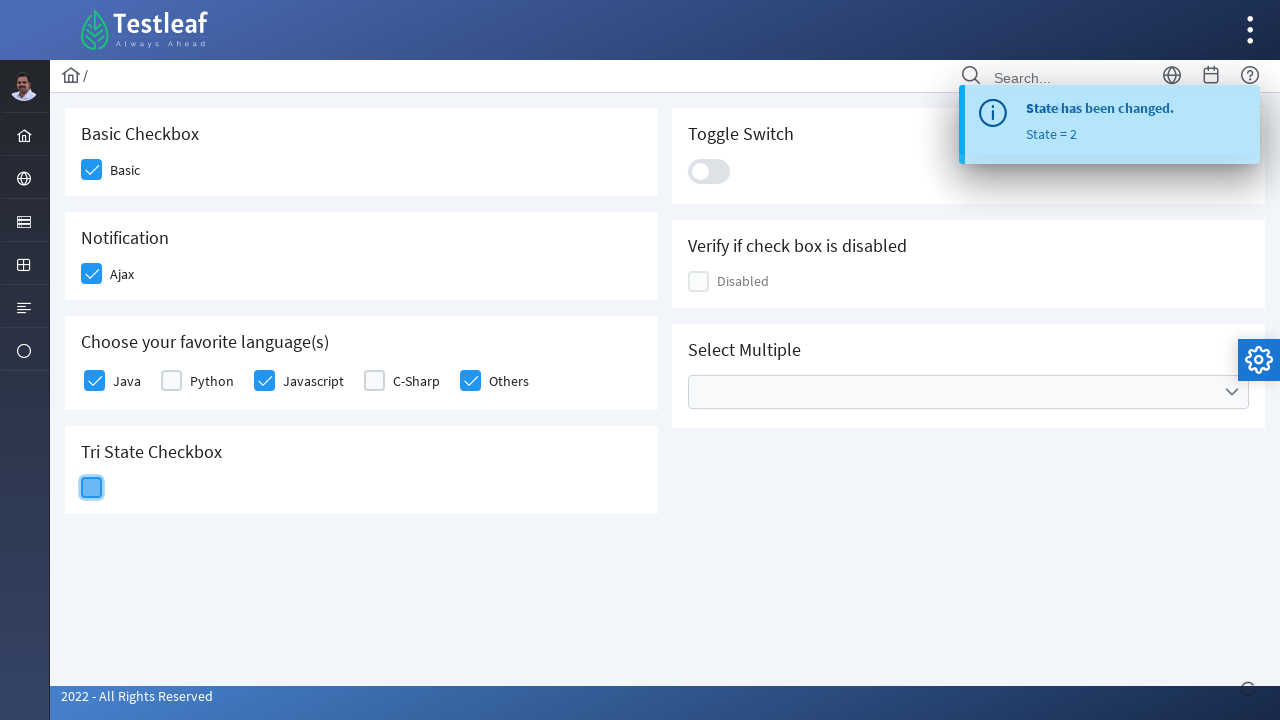

Waited 1 second for tri-state final state change
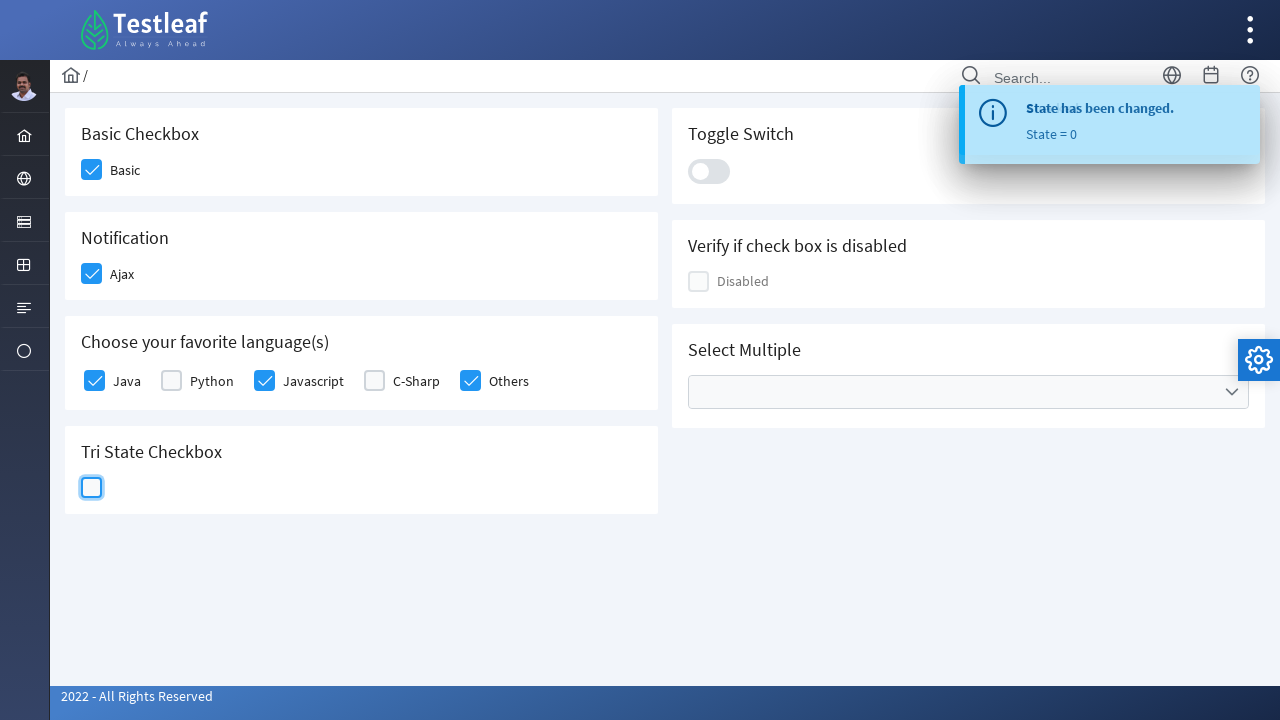

Clicked toggle switch at (709, 171) on .ui-toggleswitch-slider
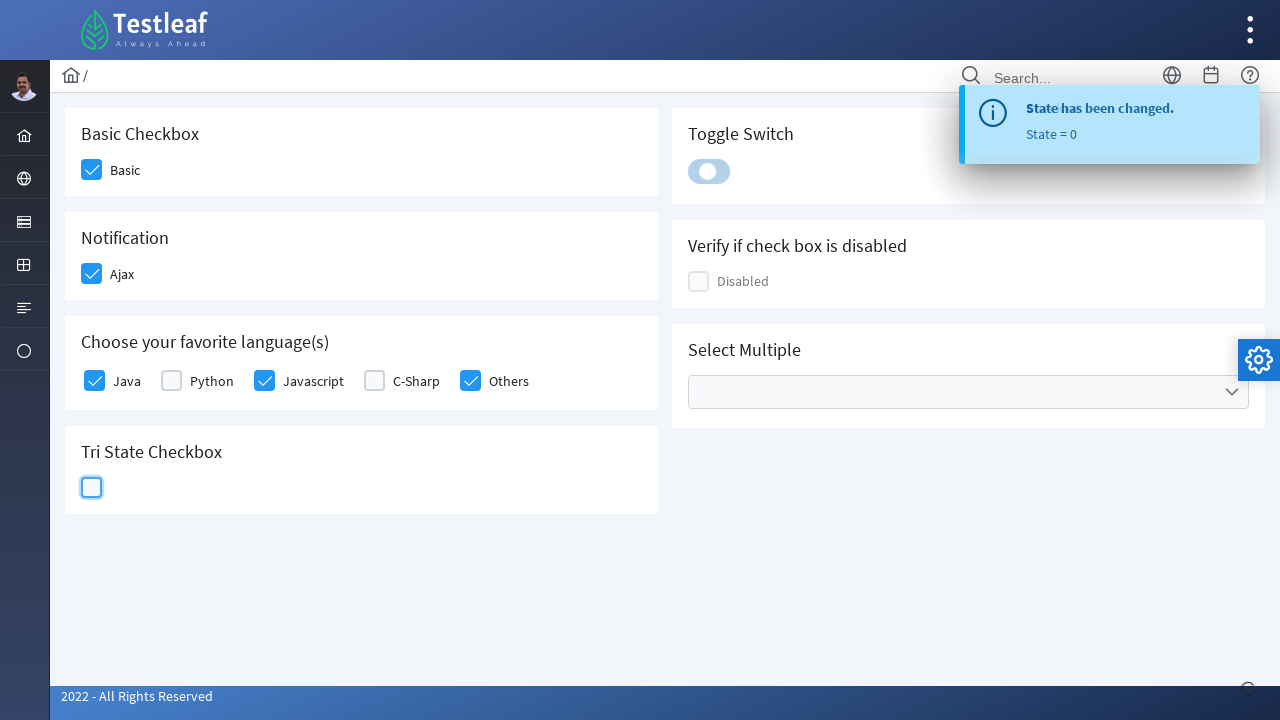

Opened multiple select dropdown at (968, 392) on xpath=//div[@id='j_idt87:multiple']/ul
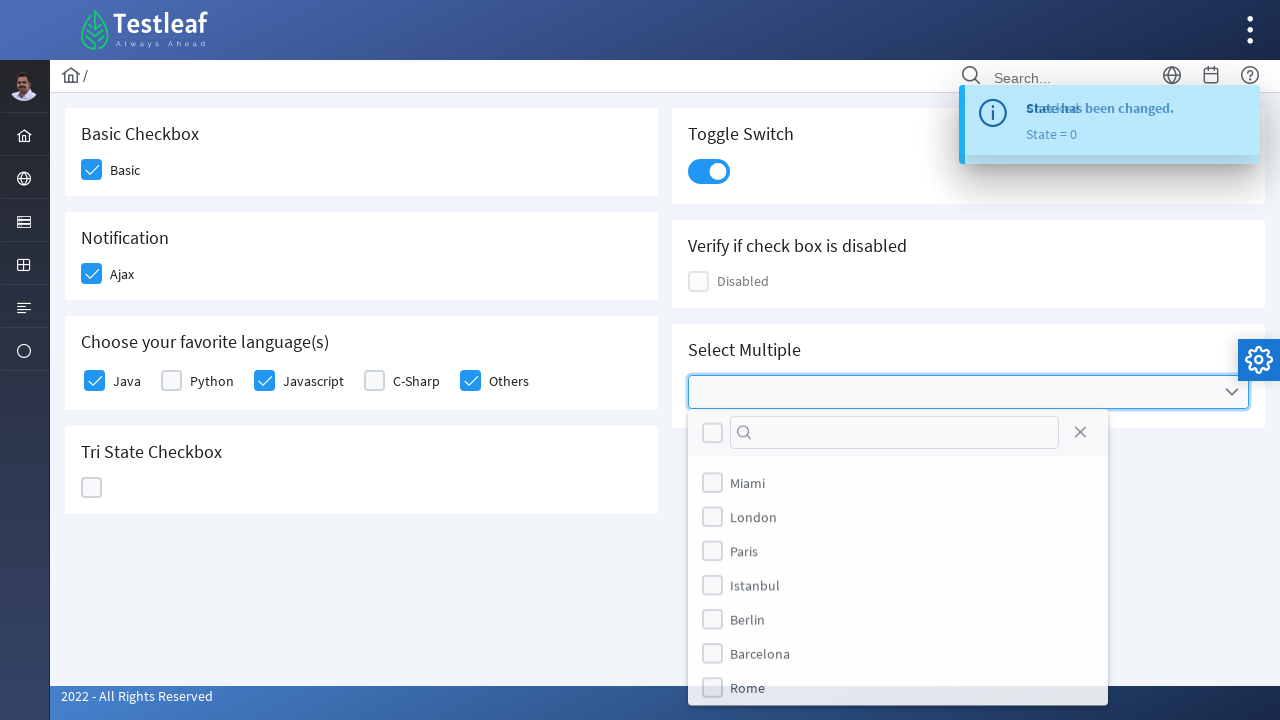

Selected London from city options at (754, 519) on (//label[text()='London'])[2]
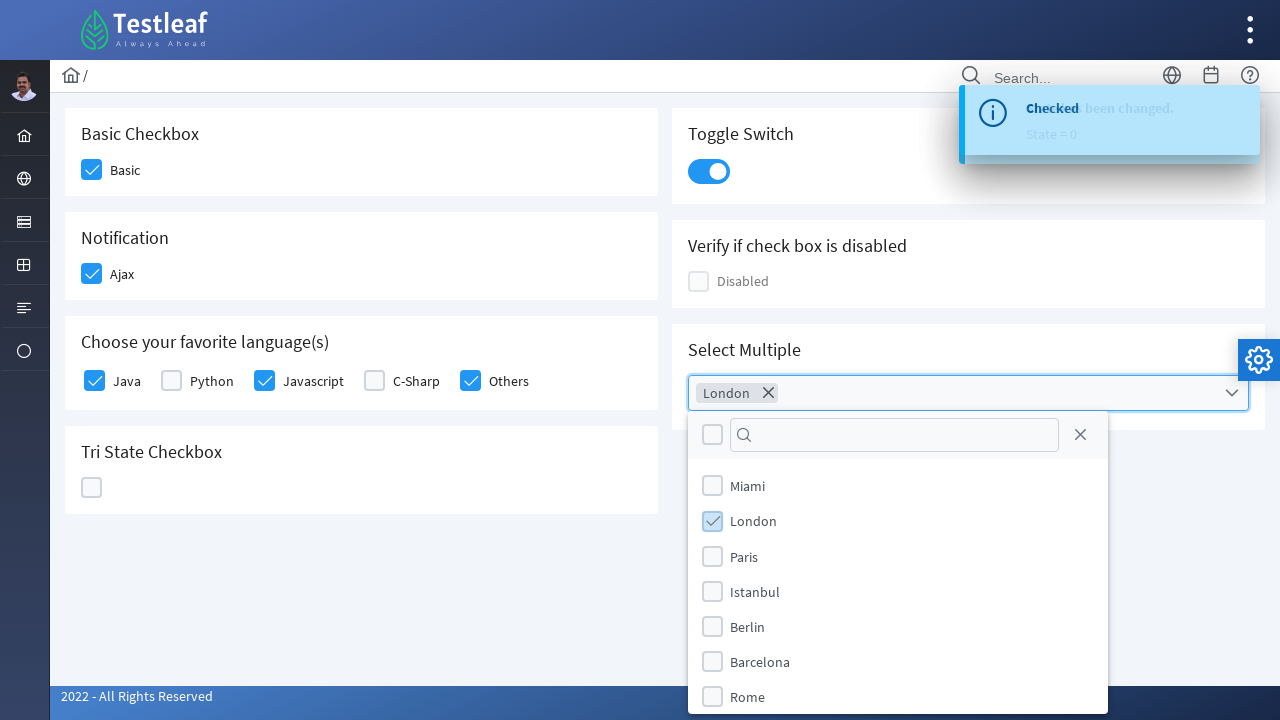

Selected Paris from city options at (744, 556) on (//label[text()='Paris'])[2]
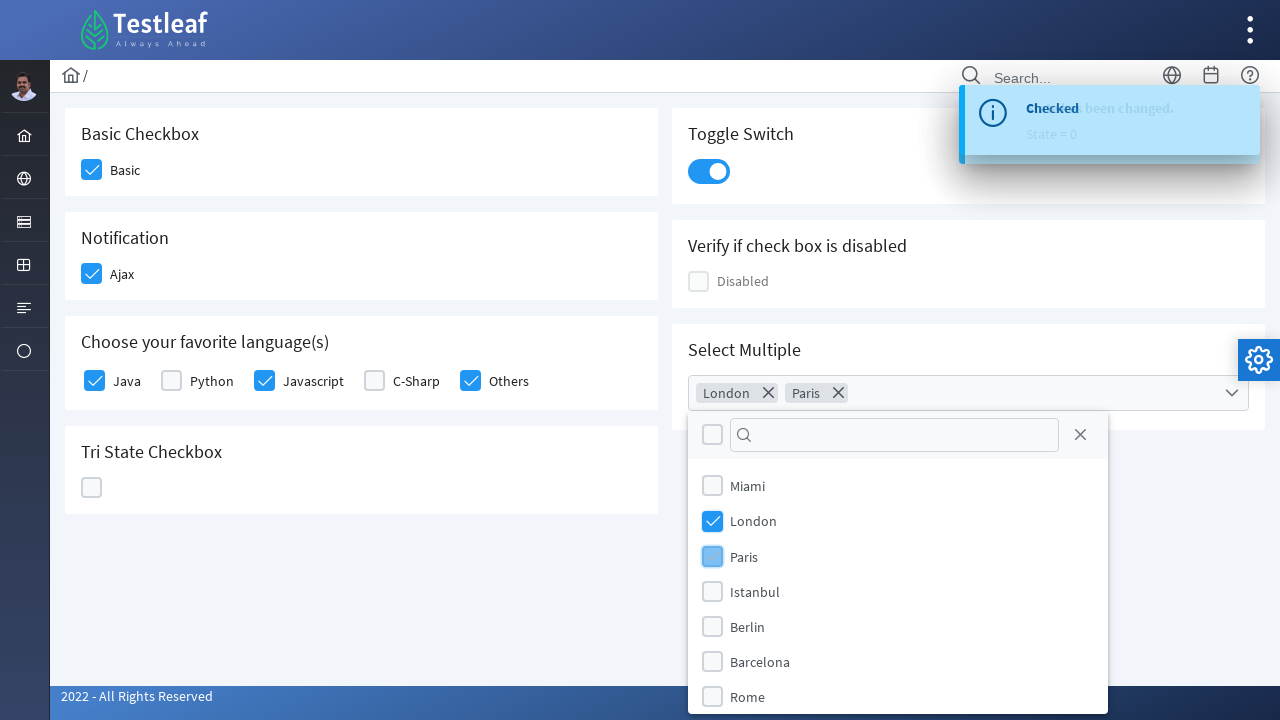

Selected Rome from city options at (748, 697) on (//label[text()='Rome'])[2]
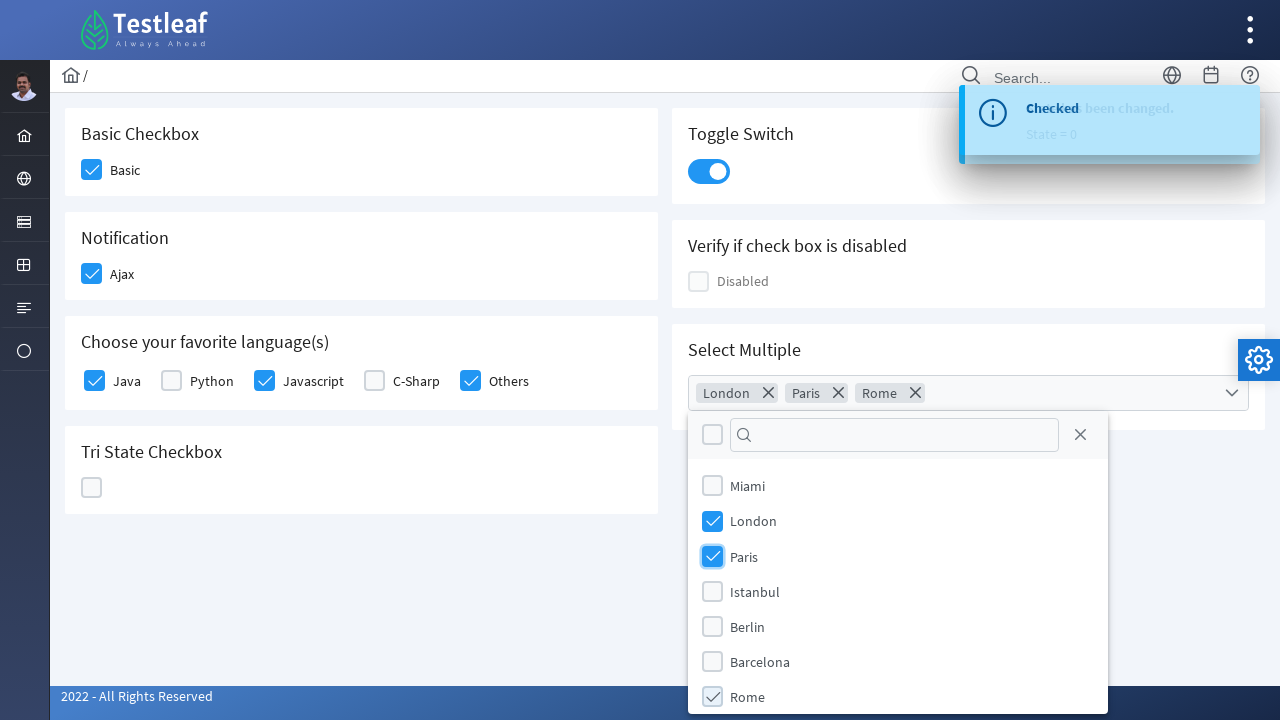

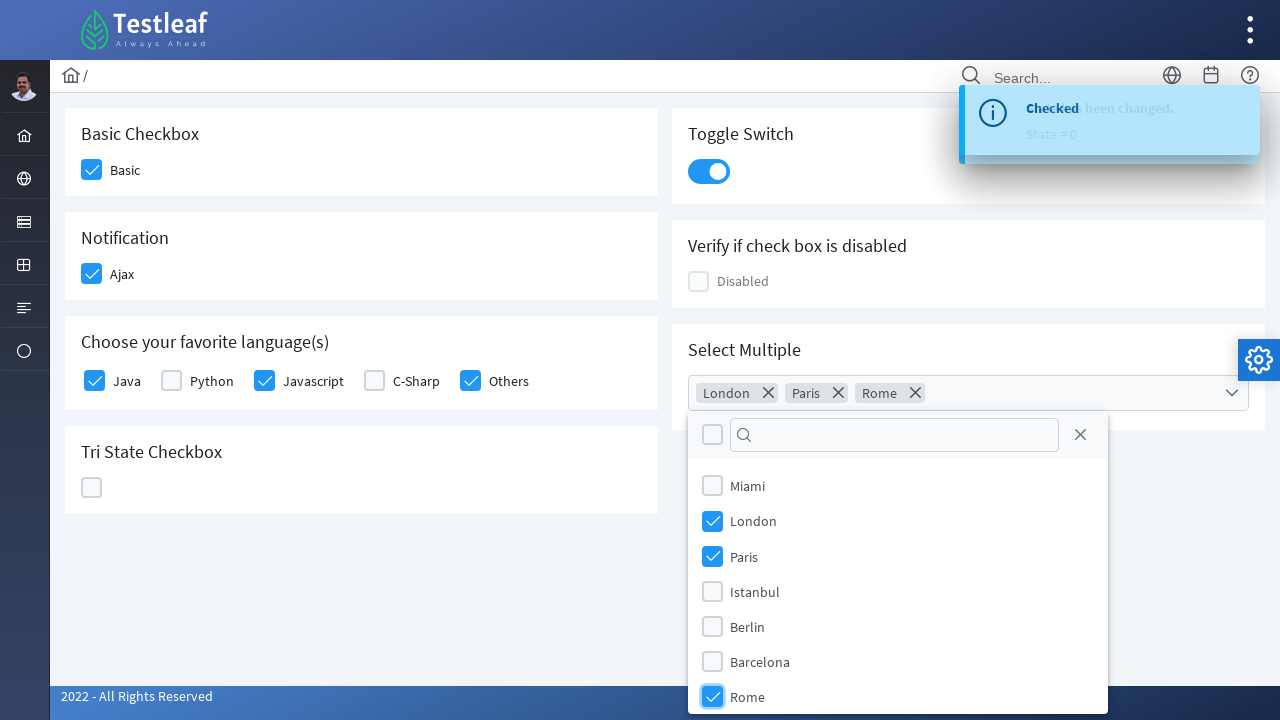